Tests that a todo item is removed when edited to an empty string

Starting URL: https://demo.playwright.dev/todomvc

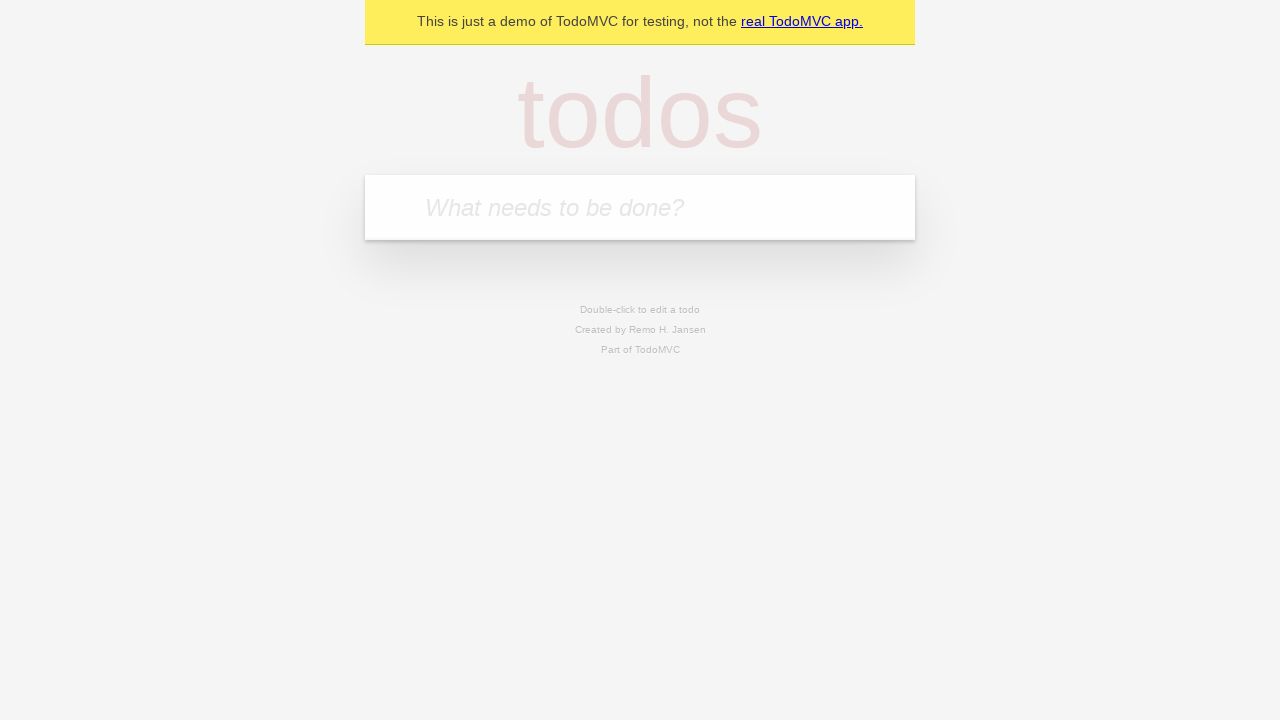

Filled new todo input with 'buy some cheese' on .new-todo
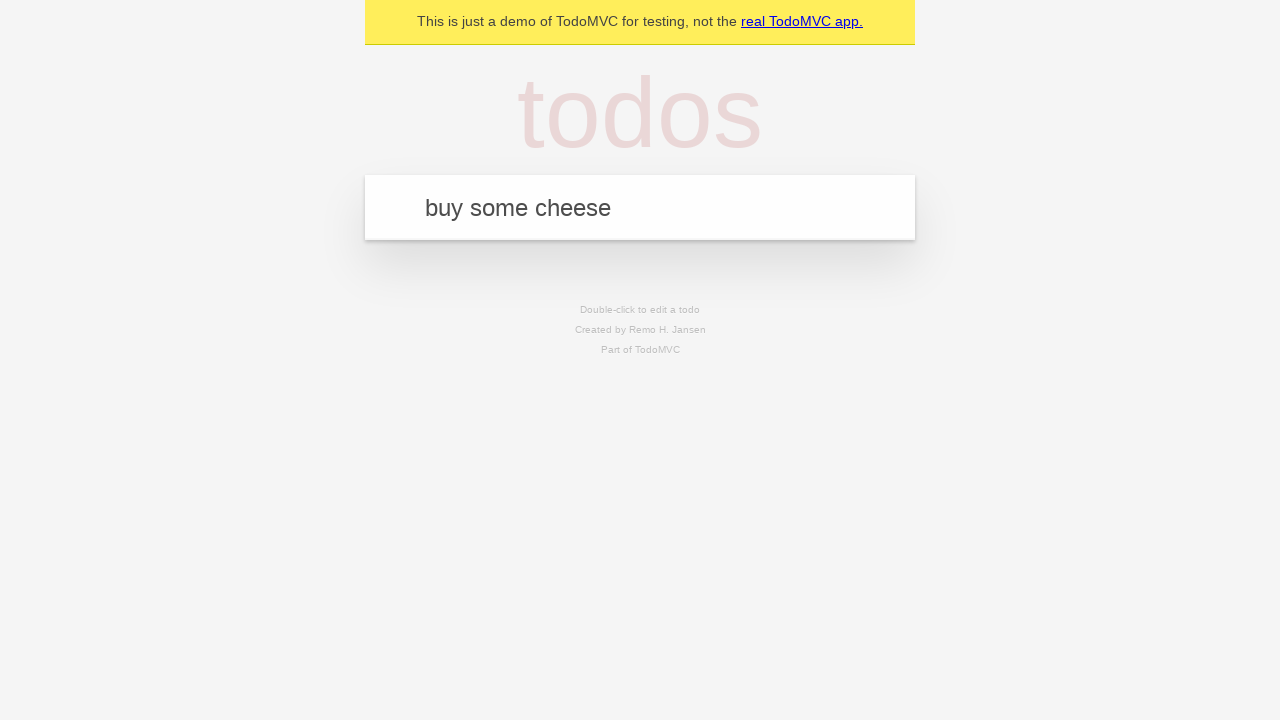

Pressed Enter to add todo 'buy some cheese' on .new-todo
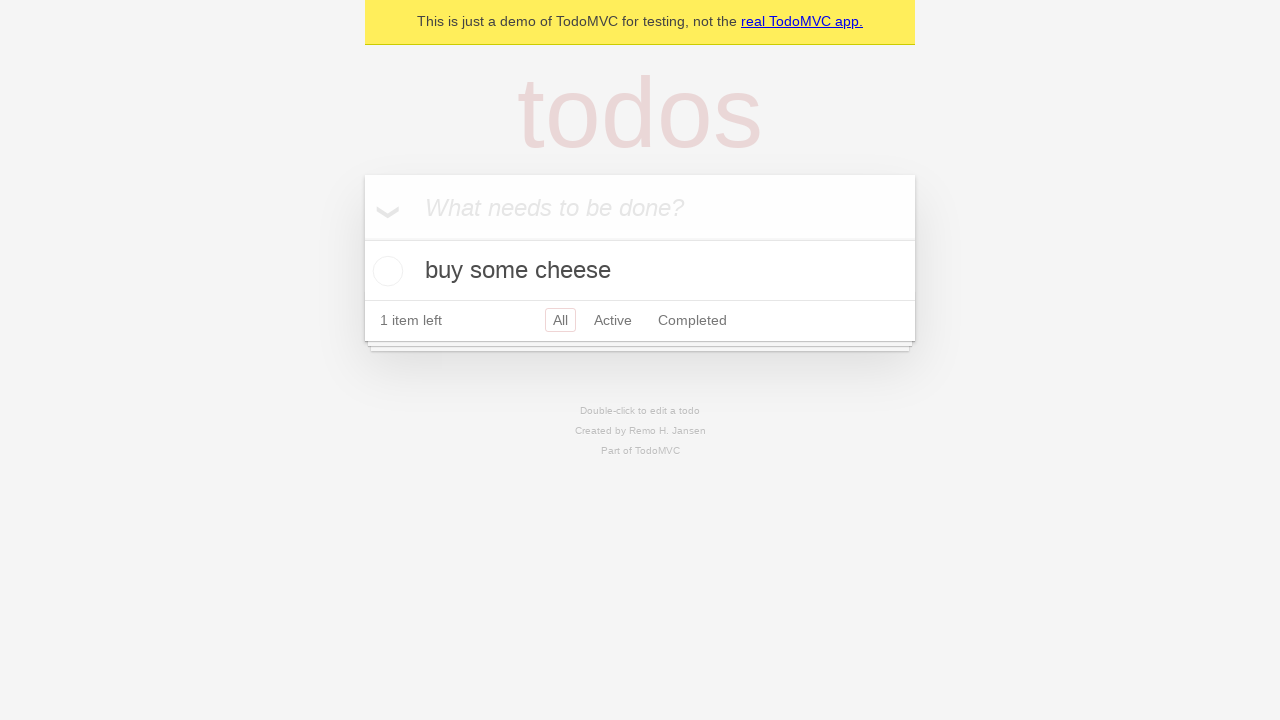

Filled new todo input with 'feed the cat' on .new-todo
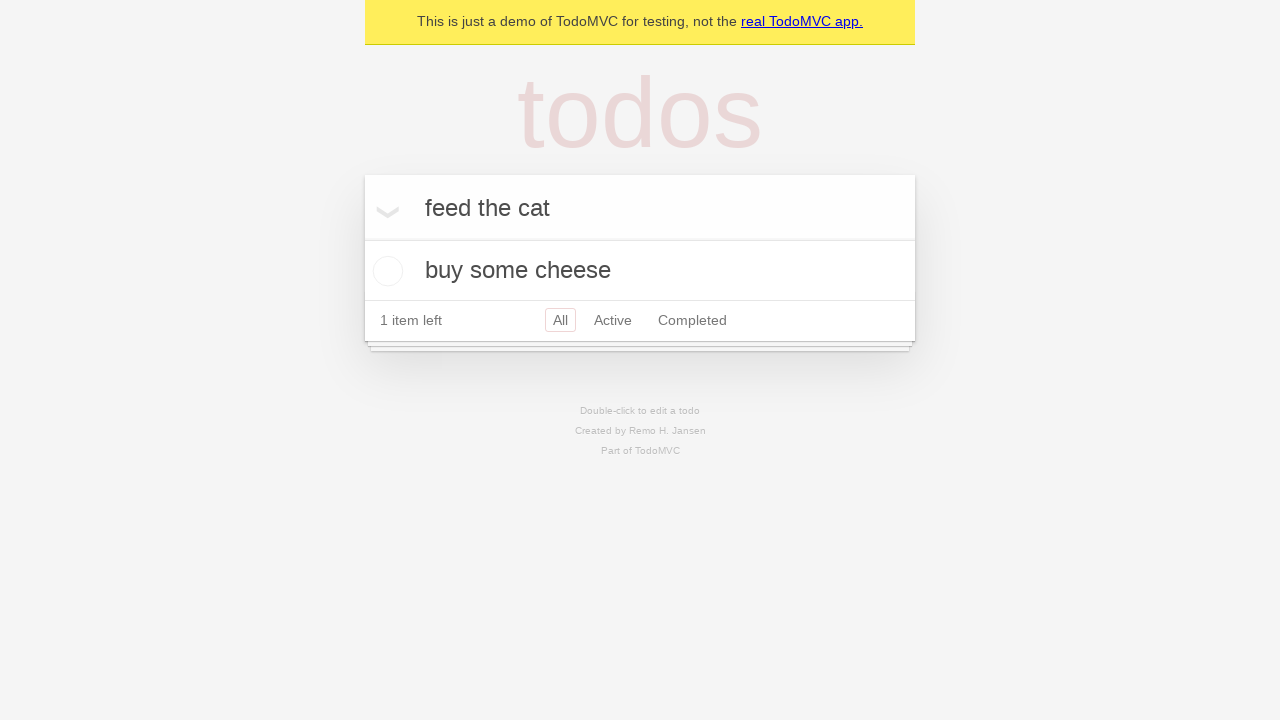

Pressed Enter to add todo 'feed the cat' on .new-todo
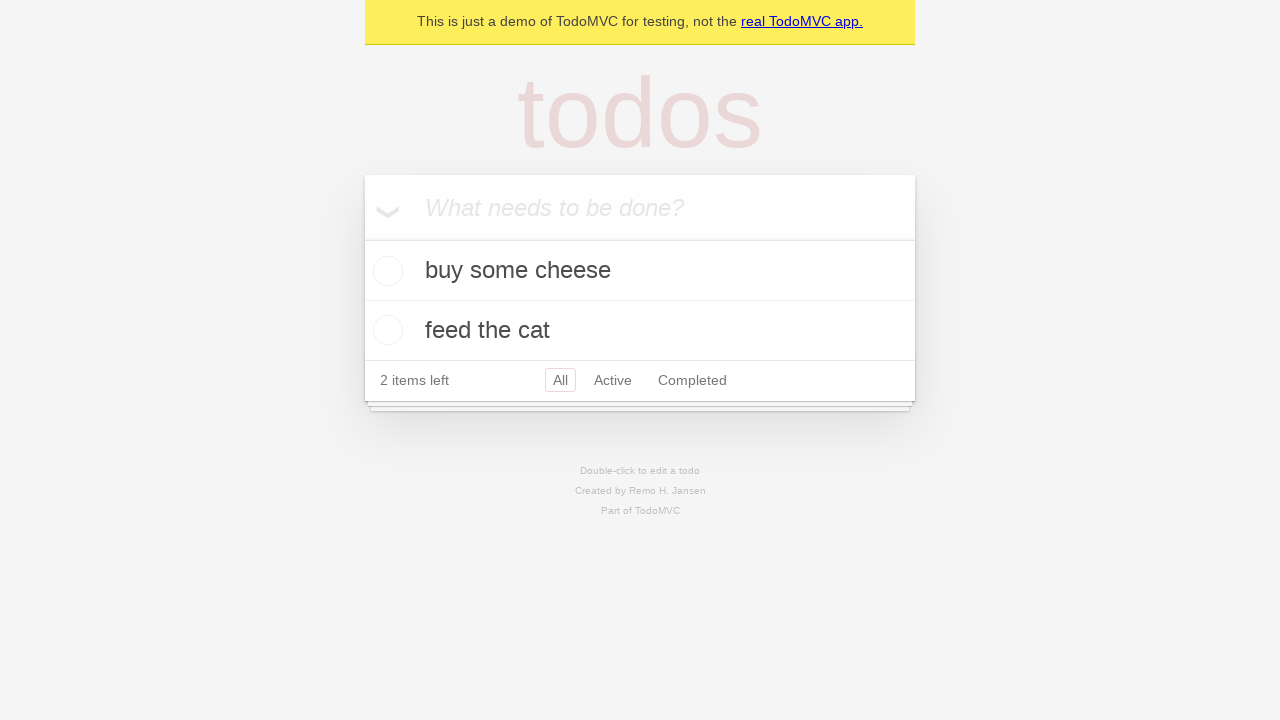

Filled new todo input with 'book a doctors appointment' on .new-todo
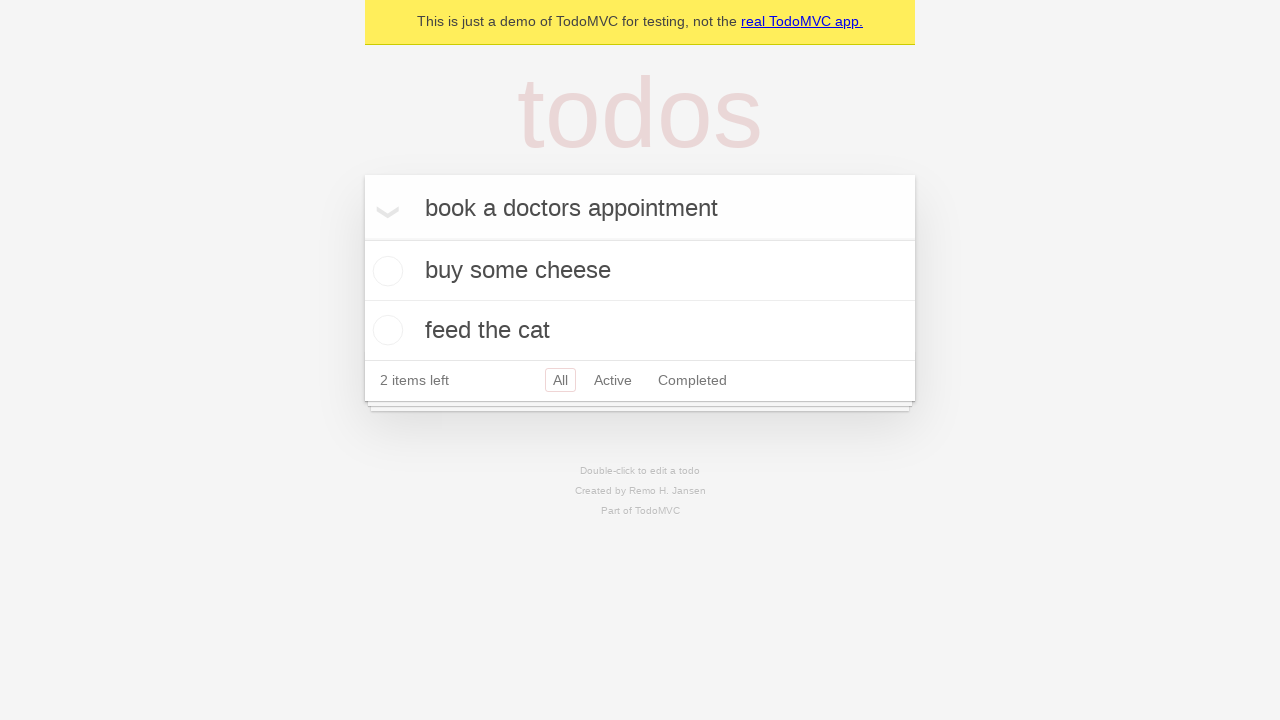

Pressed Enter to add todo 'book a doctors appointment' on .new-todo
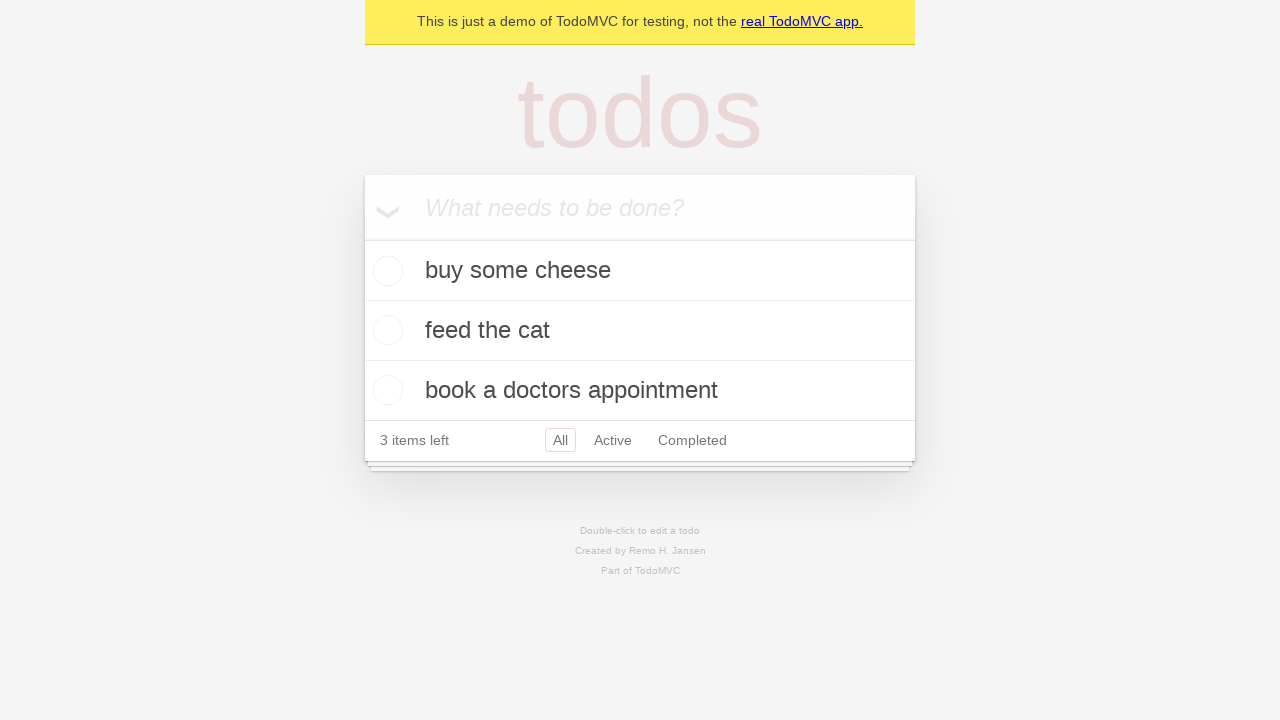

Double-clicked on second todo item to enter edit mode at (640, 331) on .todo-list li >> nth=1
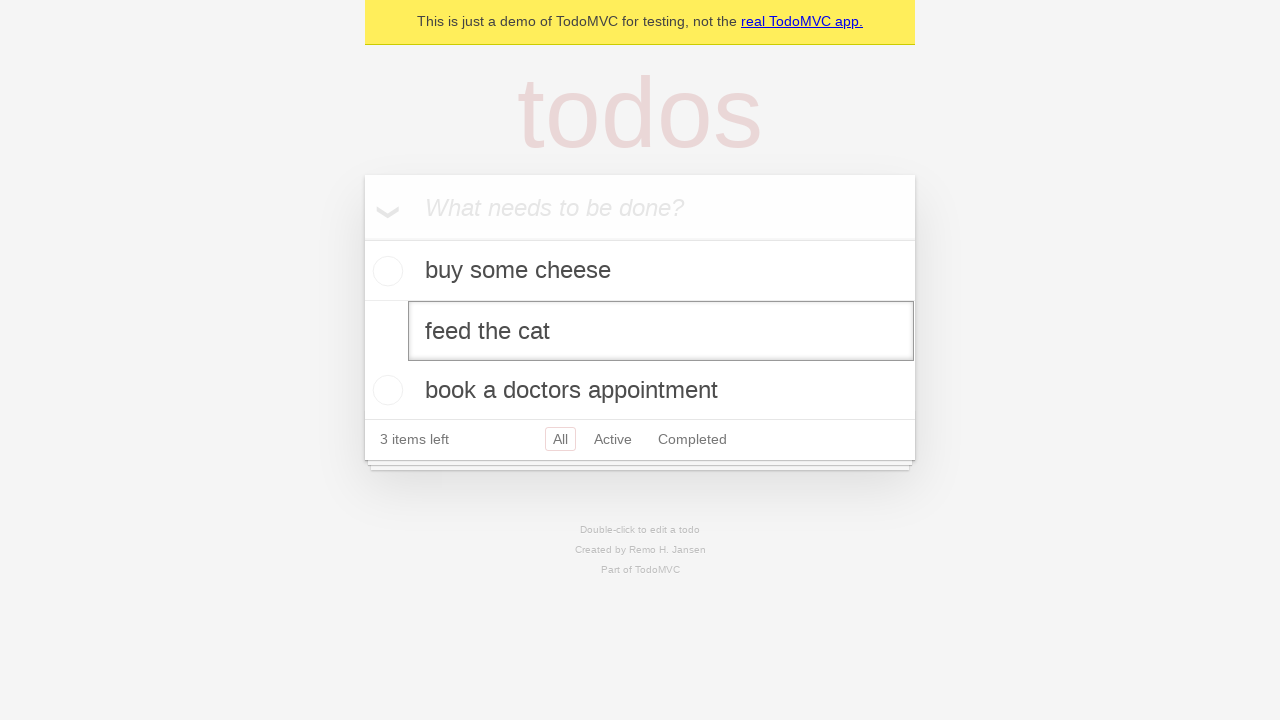

Cleared the edit field text on .todo-list li >> nth=1 >> .edit
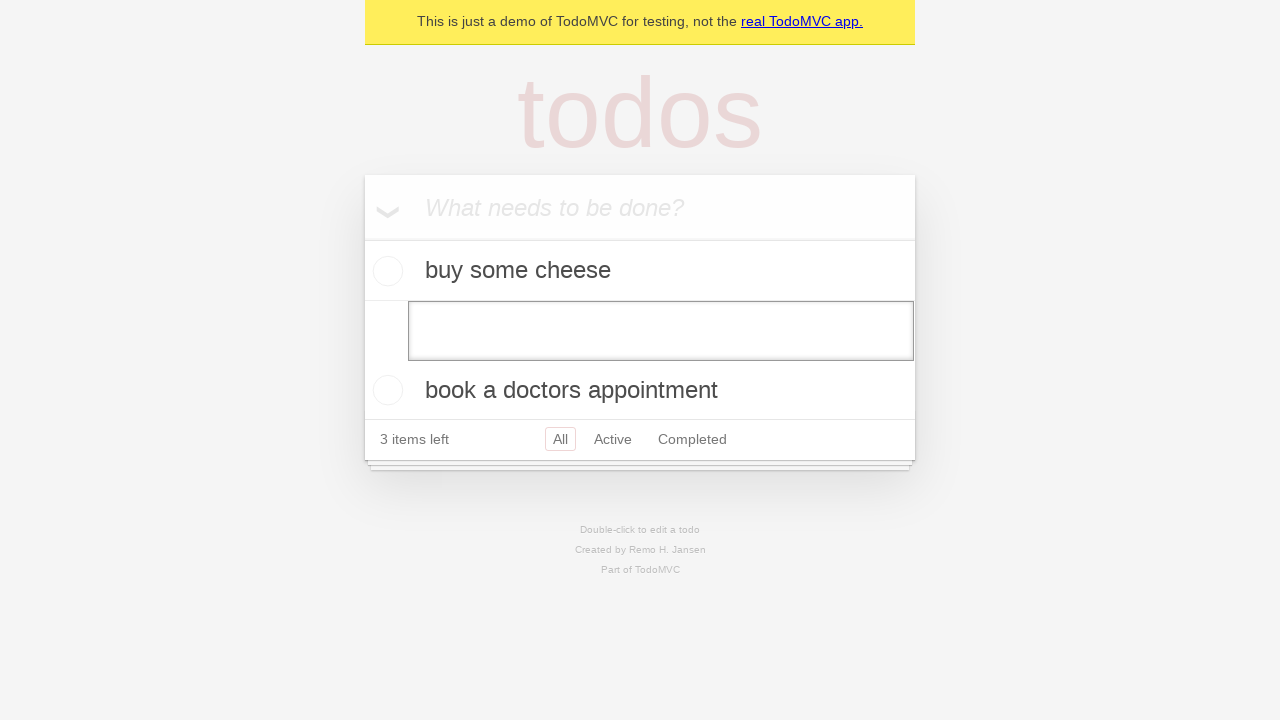

Pressed Enter to confirm empty edit, removing the todo item on .todo-list li >> nth=1 >> .edit
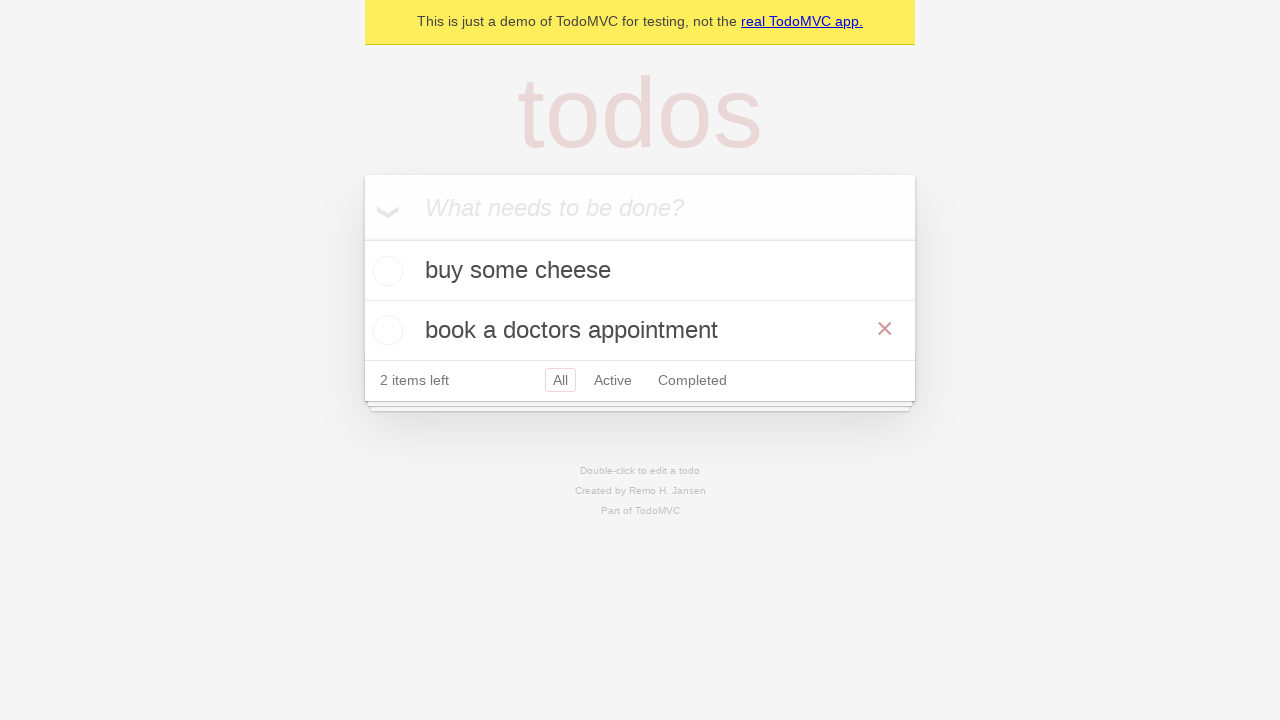

Verified that only 2 remaining todos are displayed correctly
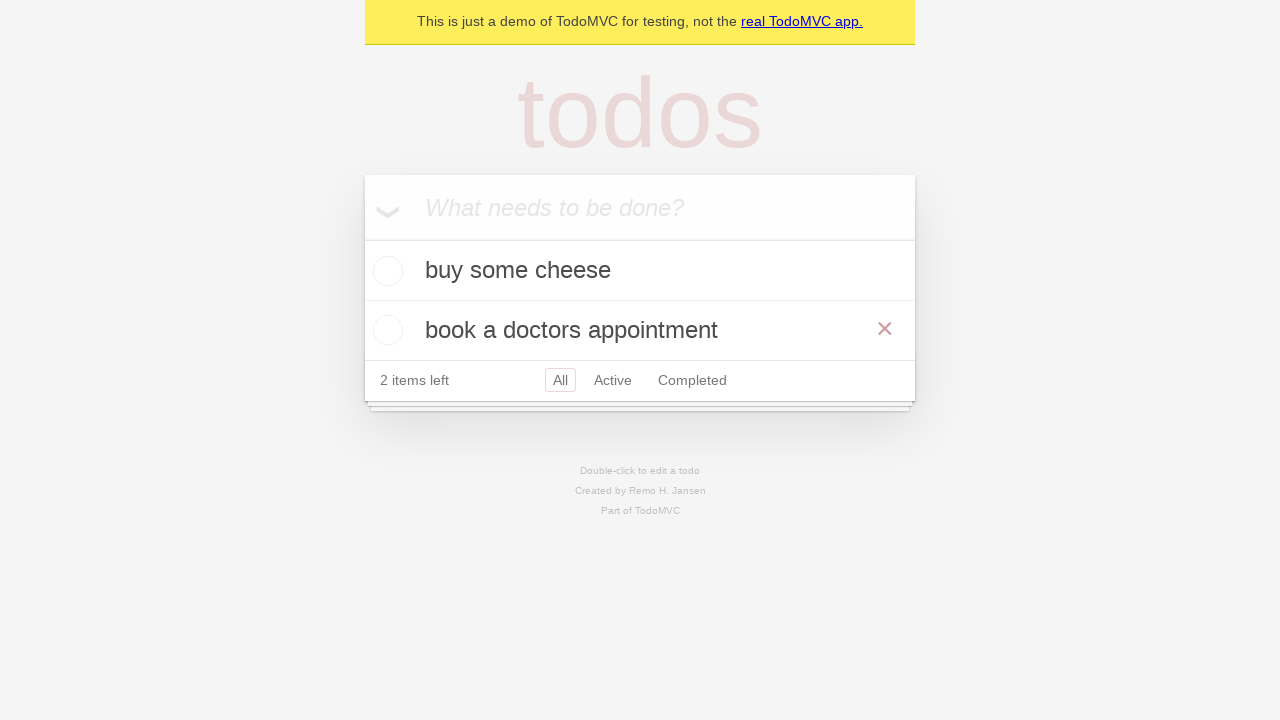

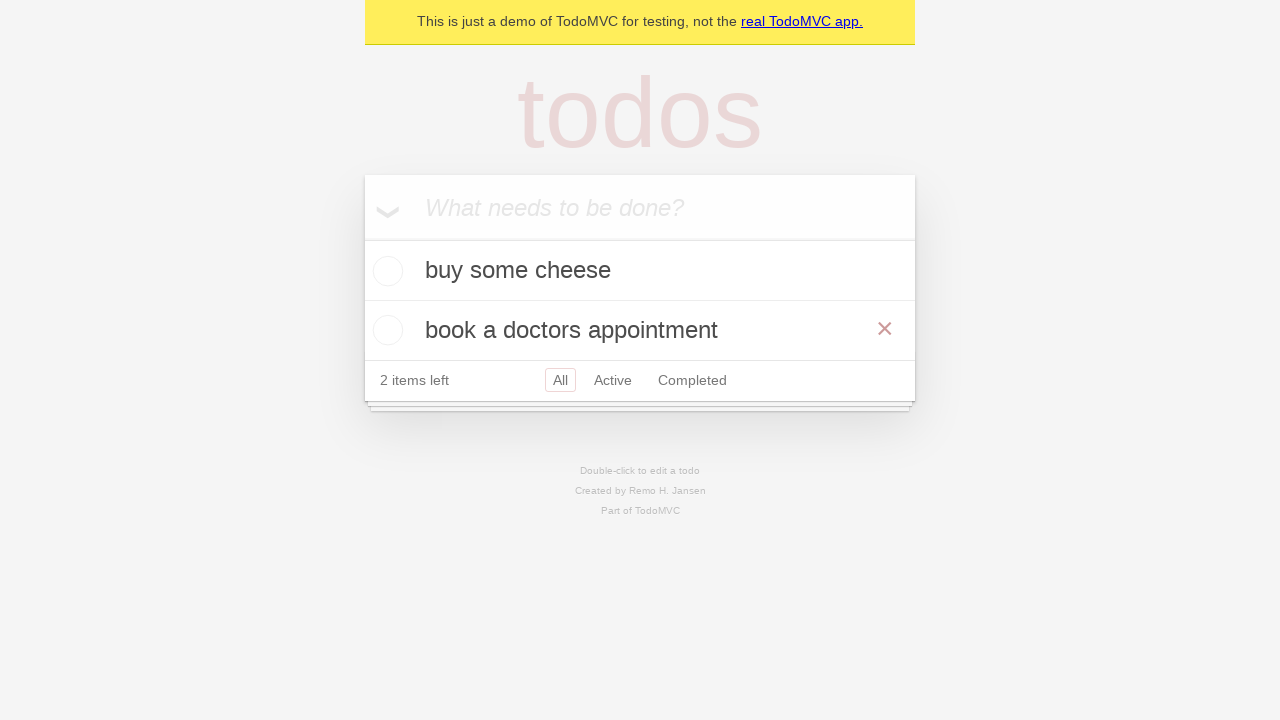